Tests filtering to display only completed todo items

Starting URL: https://demo.playwright.dev/todomvc

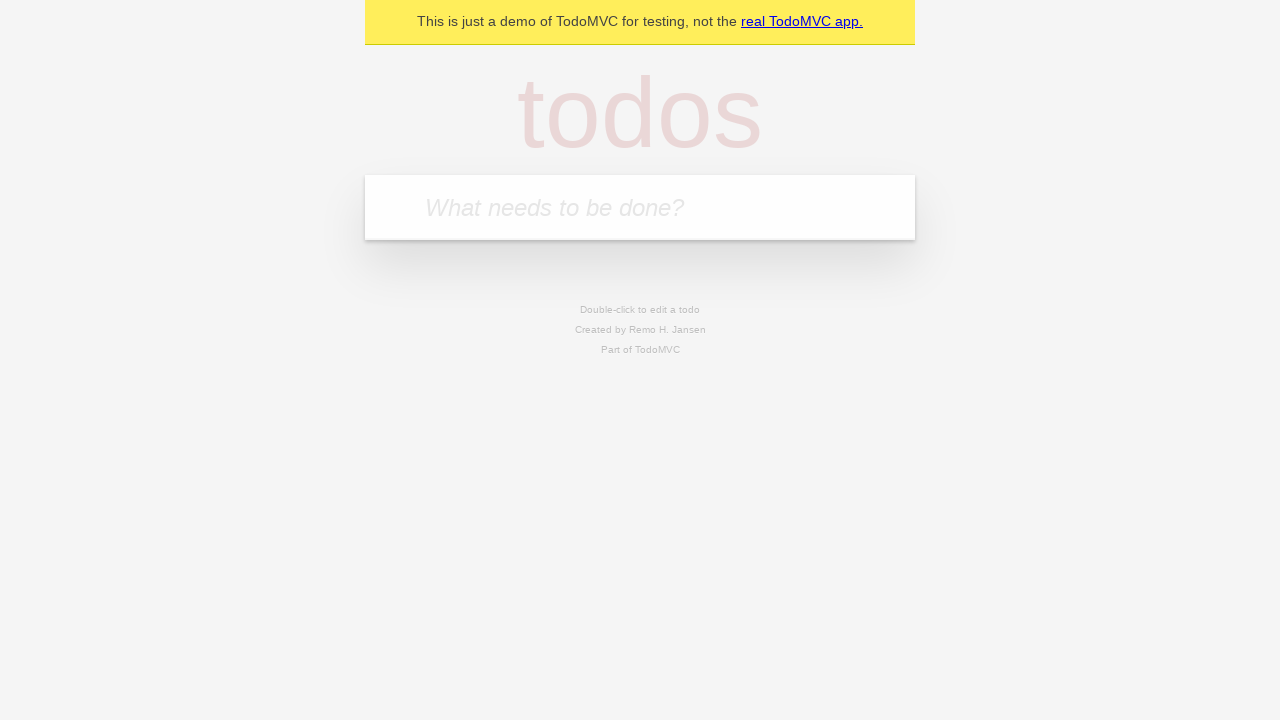

Filled todo input with 'buy some cheese' on internal:attr=[placeholder="What needs to be done?"i]
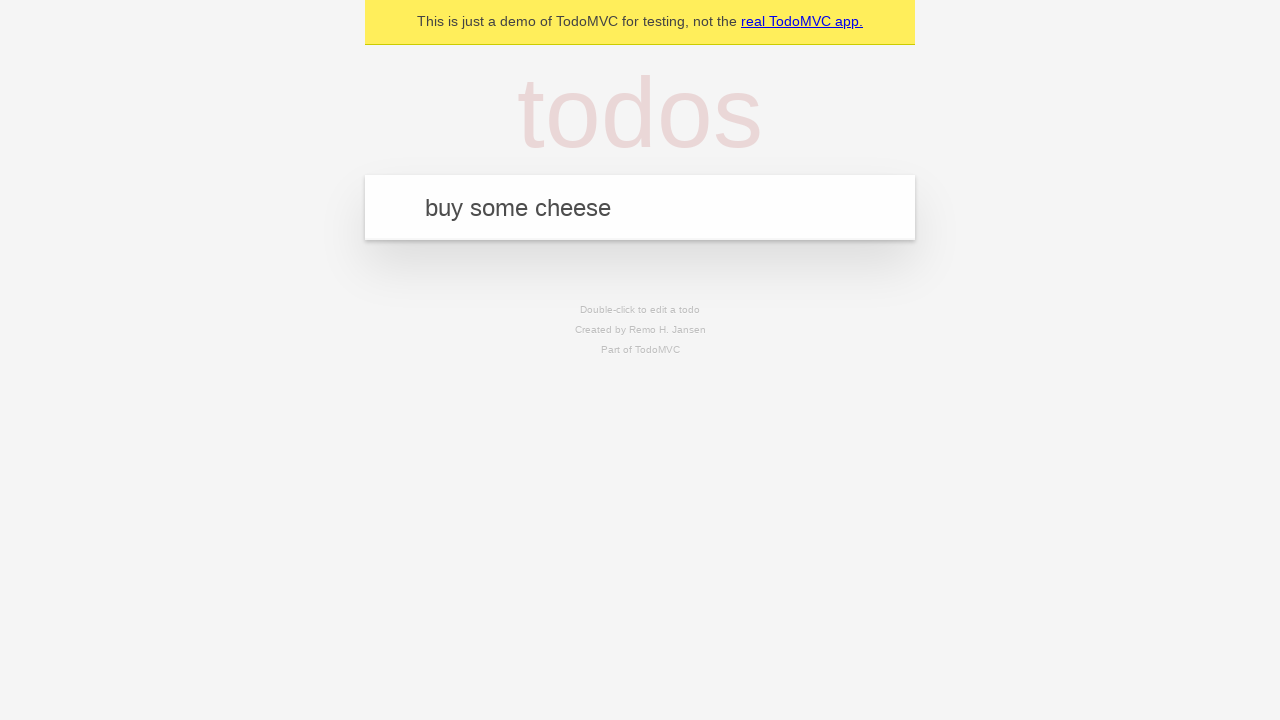

Pressed Enter to create first todo on internal:attr=[placeholder="What needs to be done?"i]
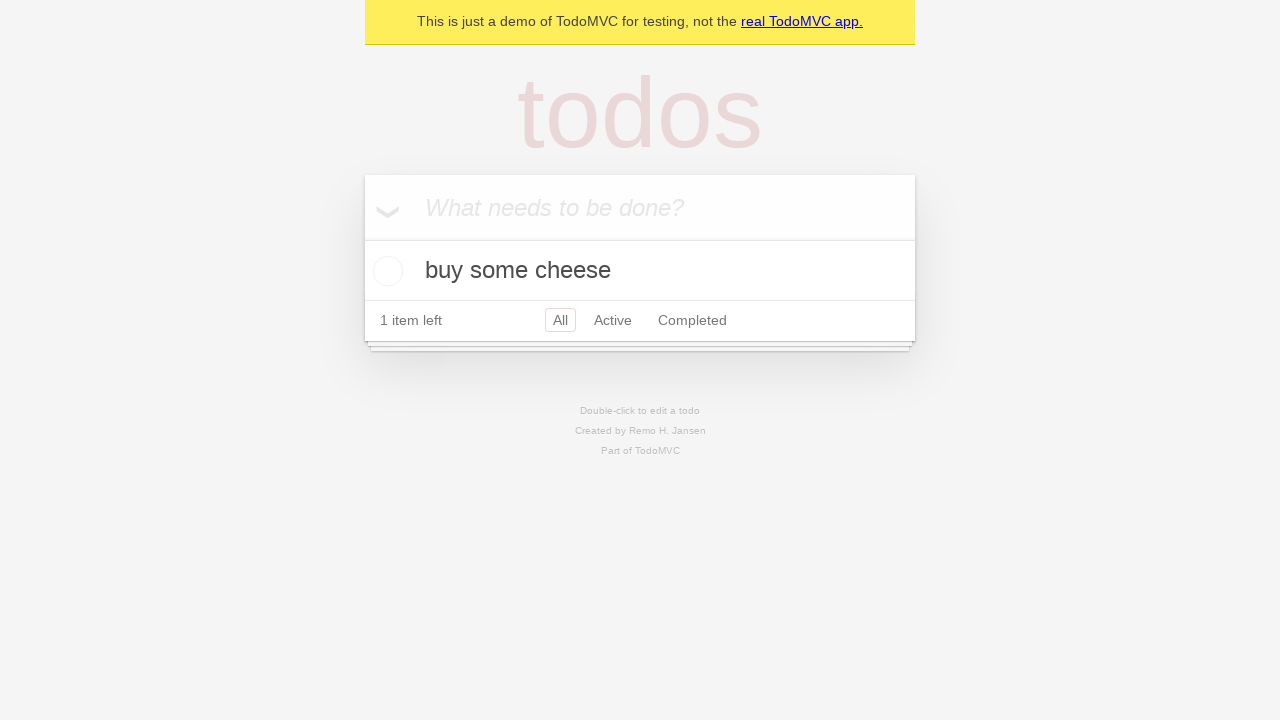

Filled todo input with 'feed the cat' on internal:attr=[placeholder="What needs to be done?"i]
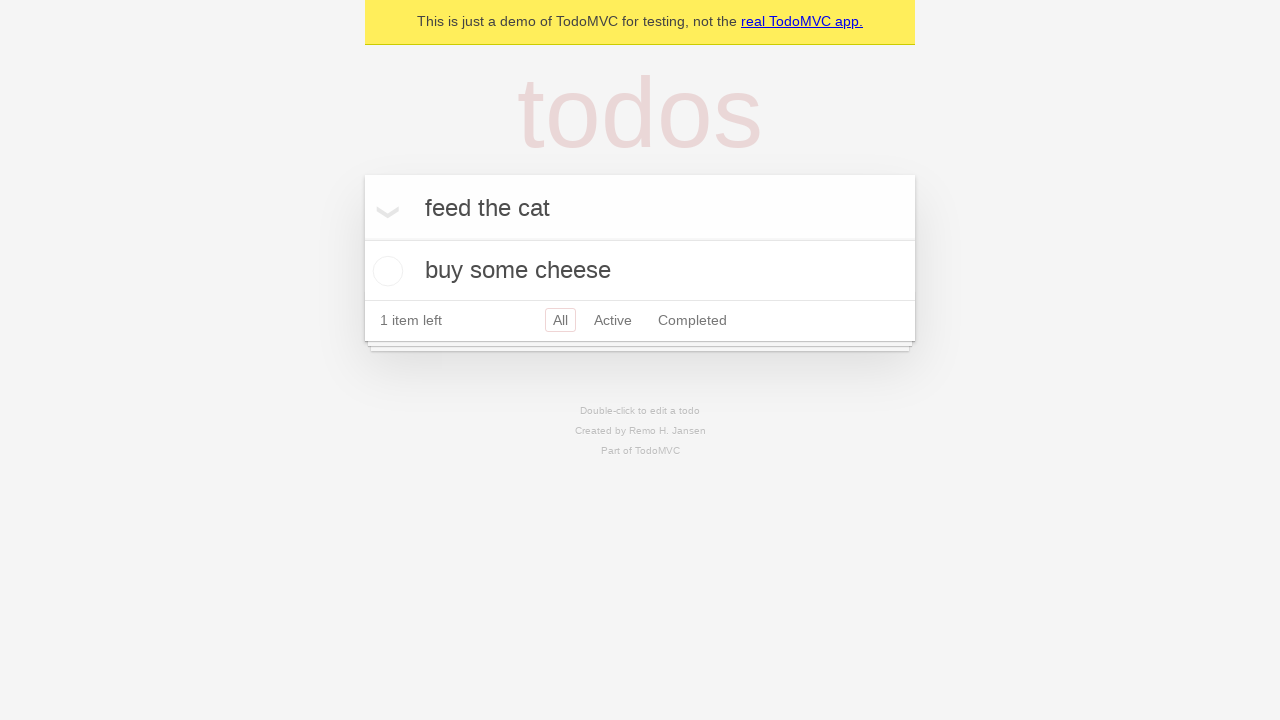

Pressed Enter to create second todo on internal:attr=[placeholder="What needs to be done?"i]
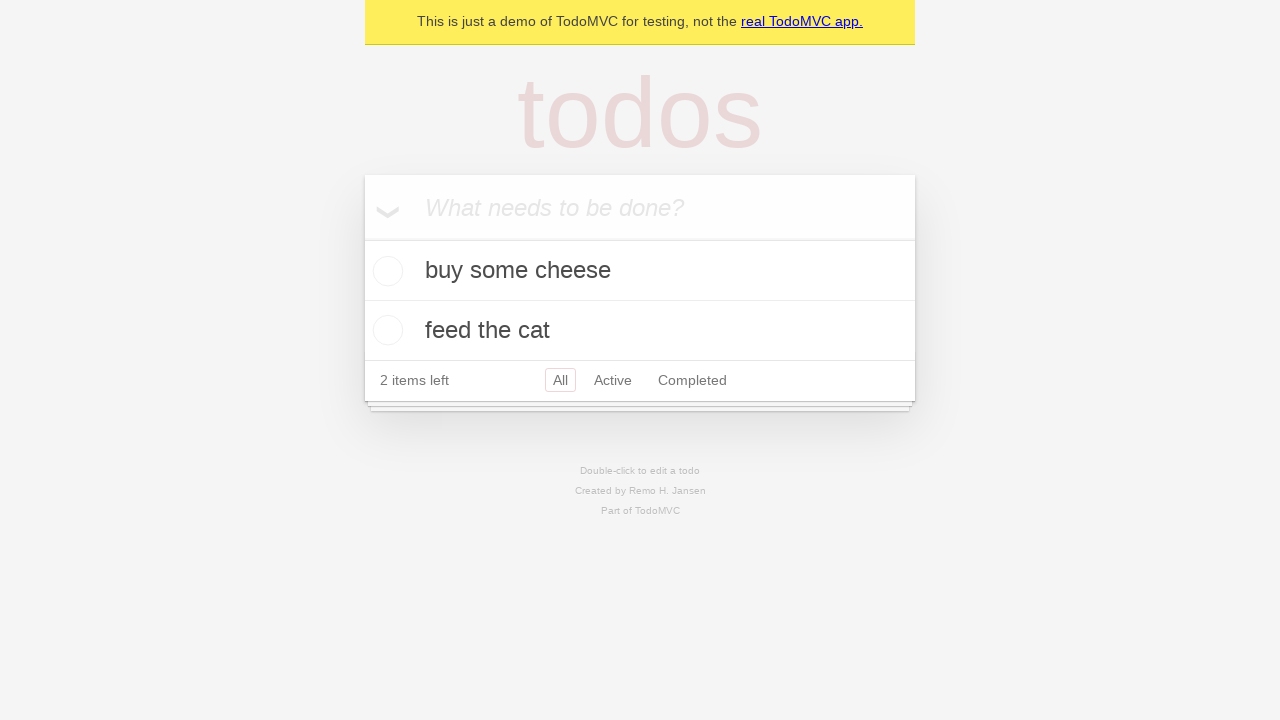

Filled todo input with 'book a doctors appointment' on internal:attr=[placeholder="What needs to be done?"i]
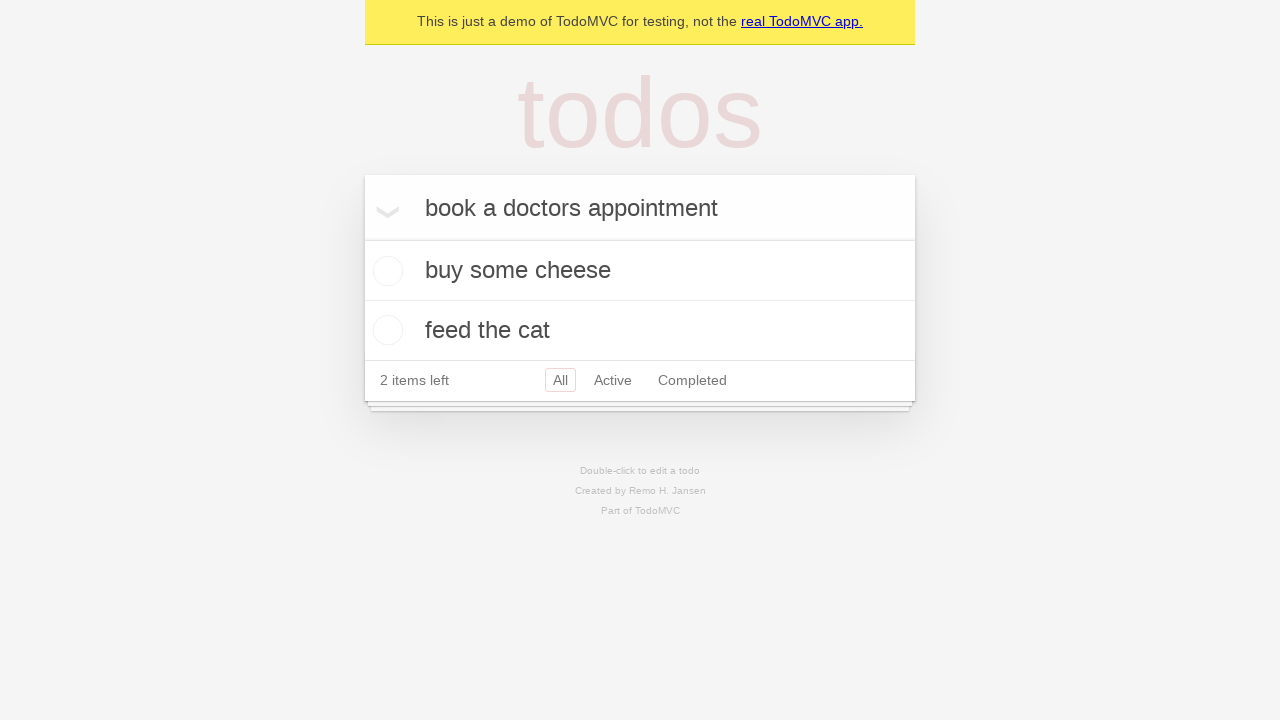

Pressed Enter to create third todo on internal:attr=[placeholder="What needs to be done?"i]
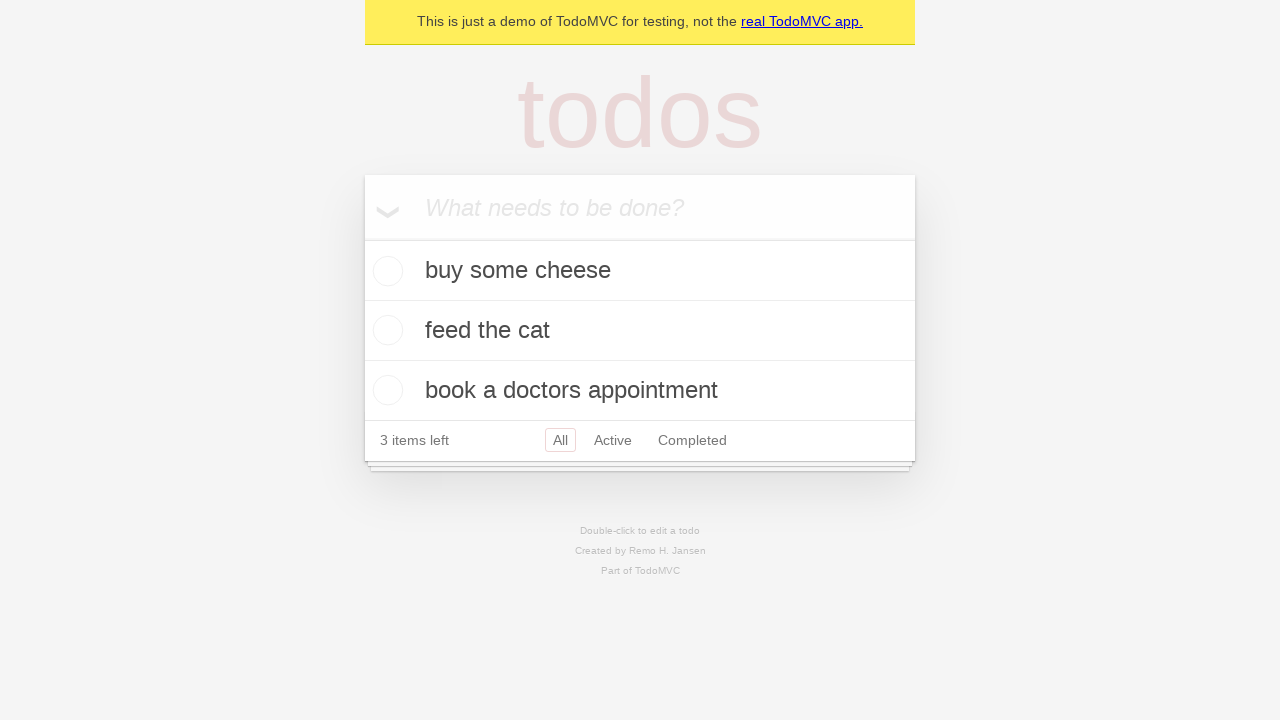

Waited for all three todos to be created
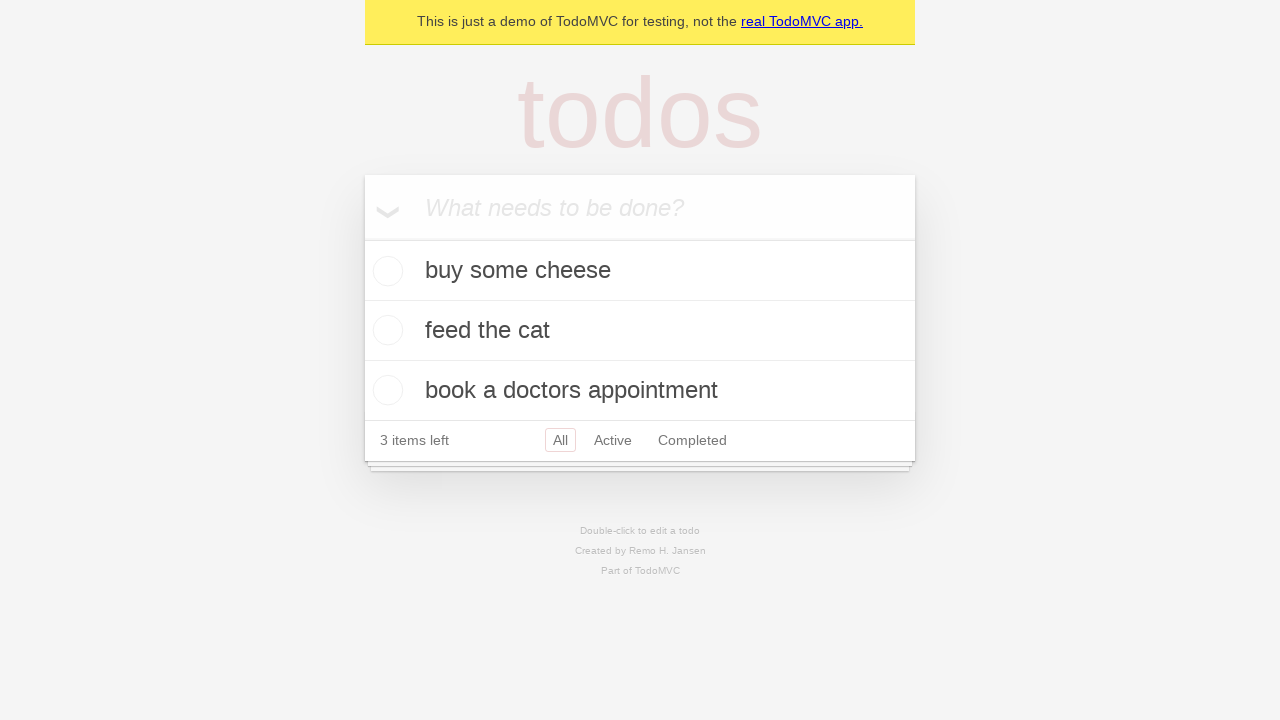

Marked second todo as completed at (385, 330) on internal:testid=[data-testid="todo-item"s] >> nth=1 >> internal:role=checkbox
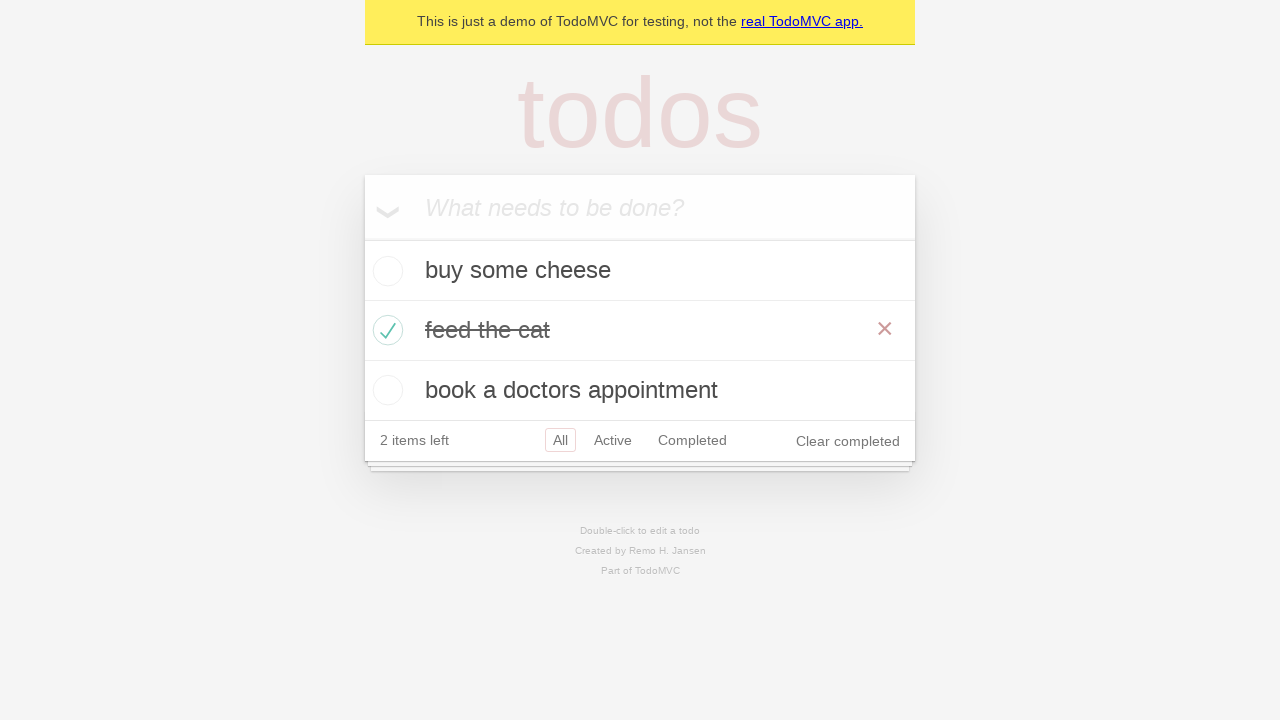

Clicked Completed filter link at (692, 440) on internal:role=link[name="Completed"i]
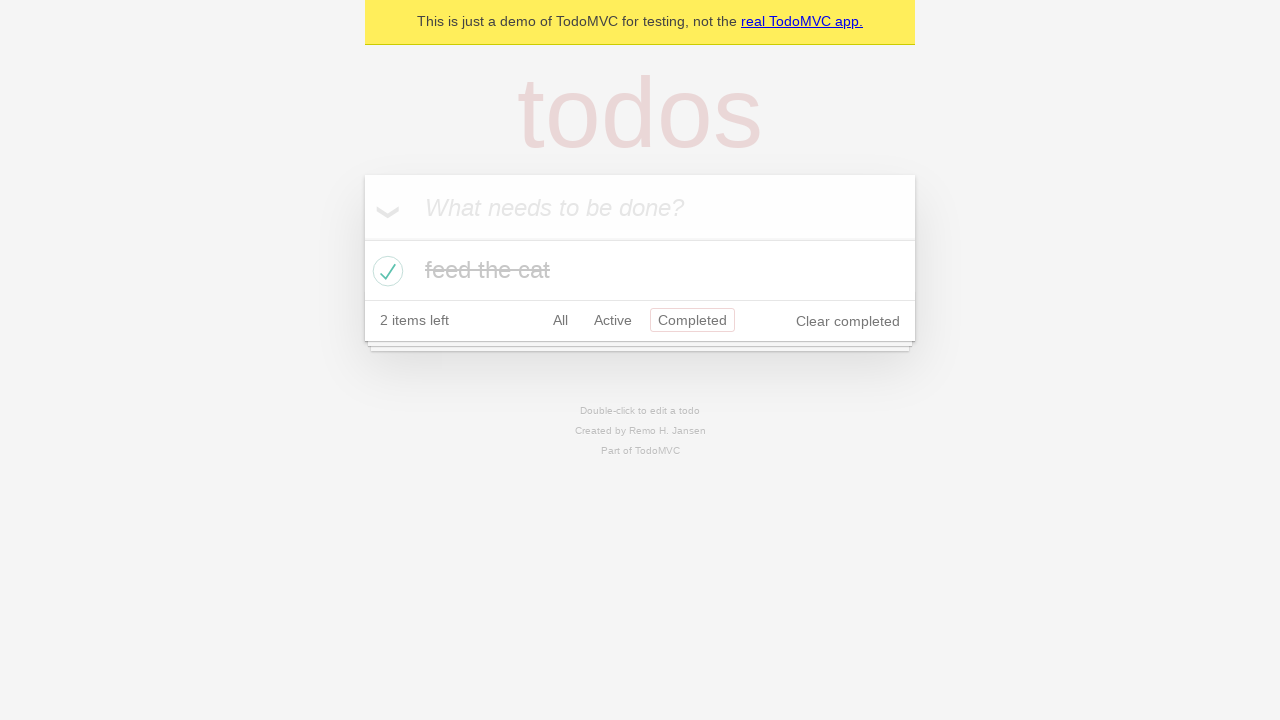

Verified that only one completed todo item is displayed
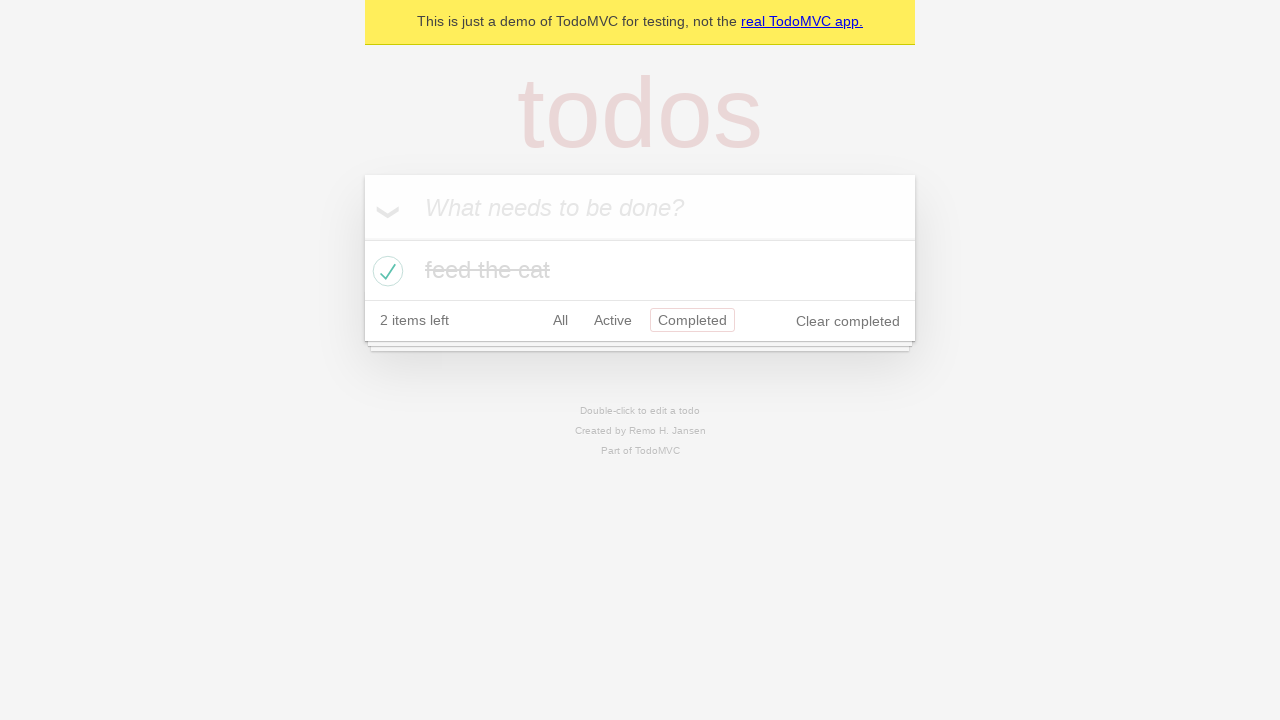

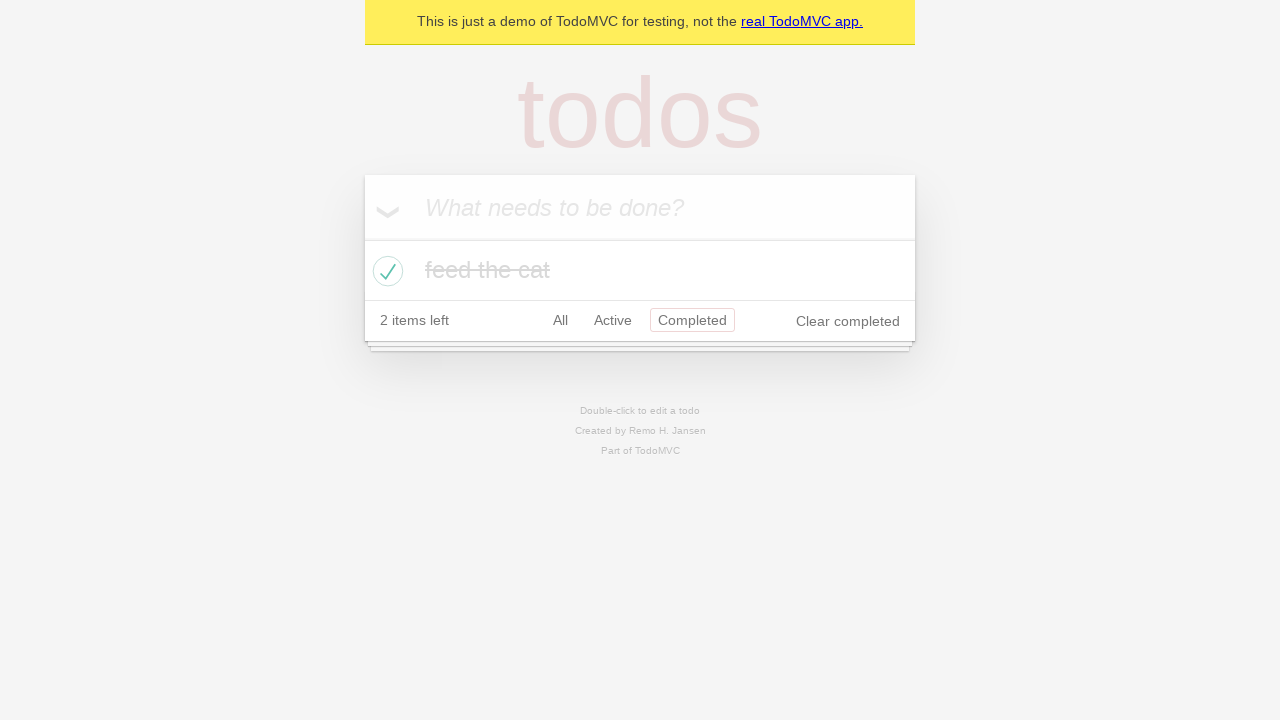